Tests handling of new browser tab functionality by clicking a link that opens in a new tab and extracting text content from the new page

Starting URL: https://rahulshettyacademy.com/loginpagePractise/

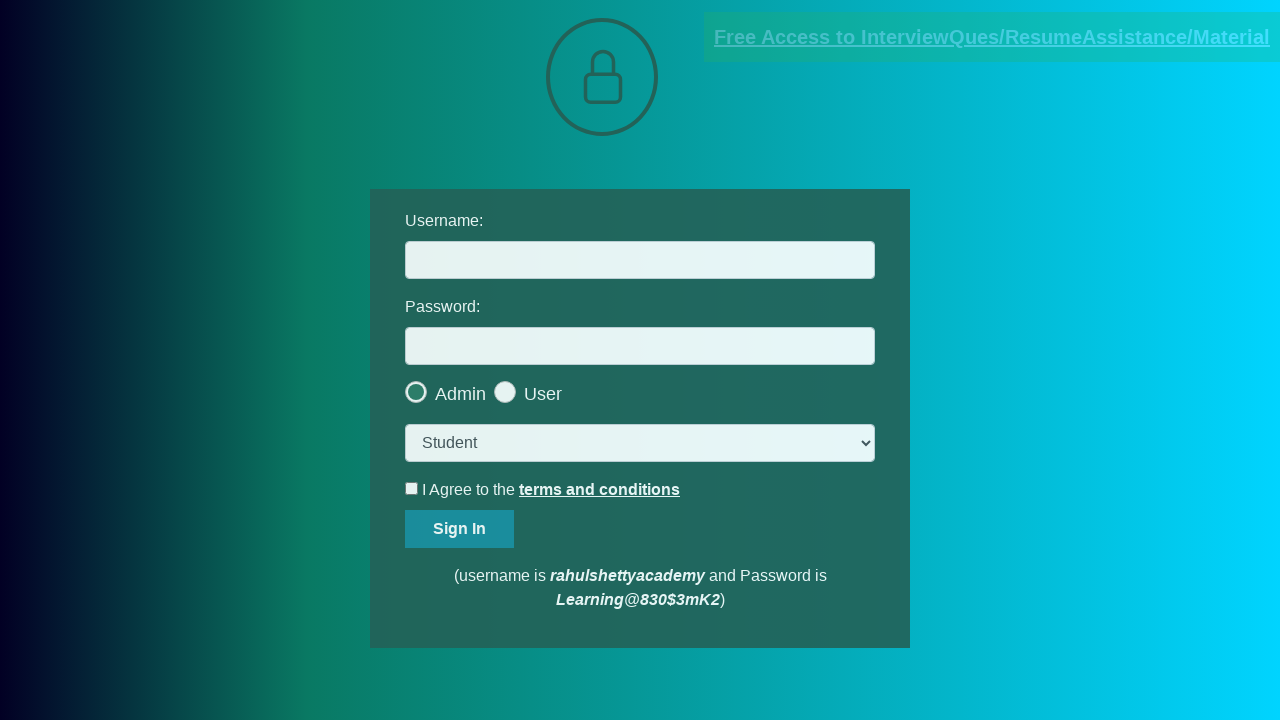

Clicked on document link that opens in new tab at (992, 37) on [href*='documents-request']
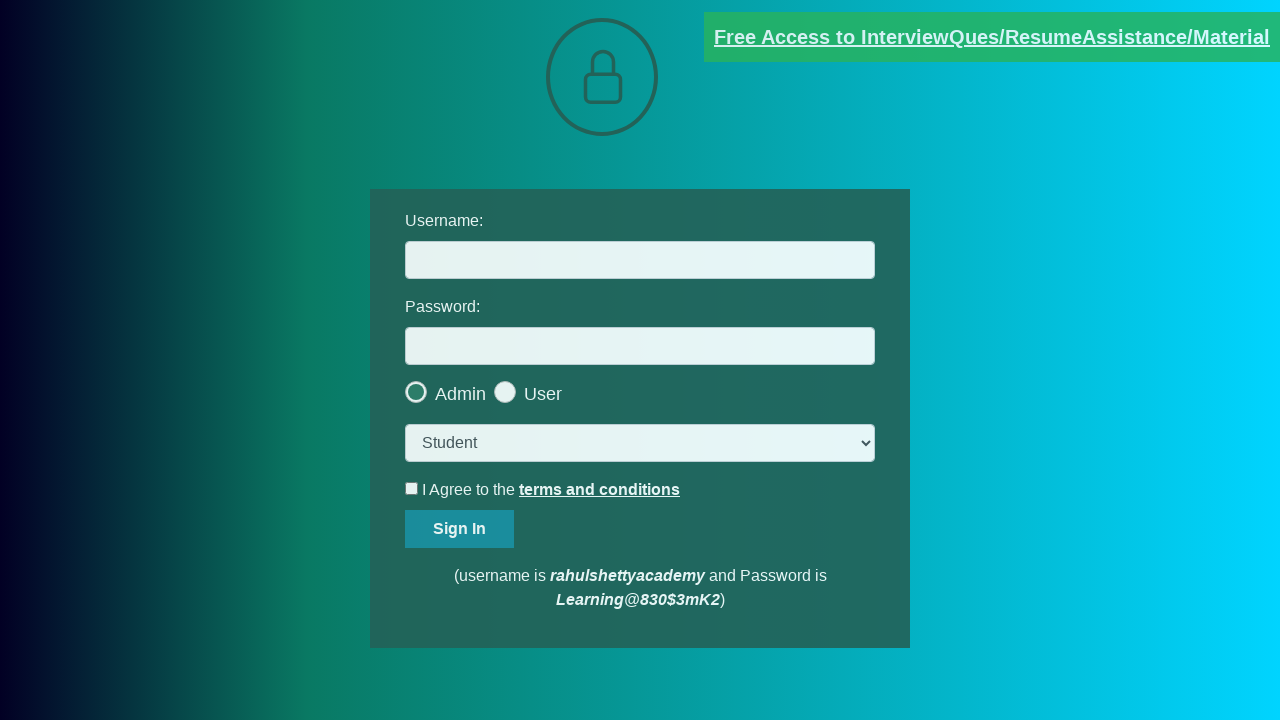

New browser tab opened and page object captured
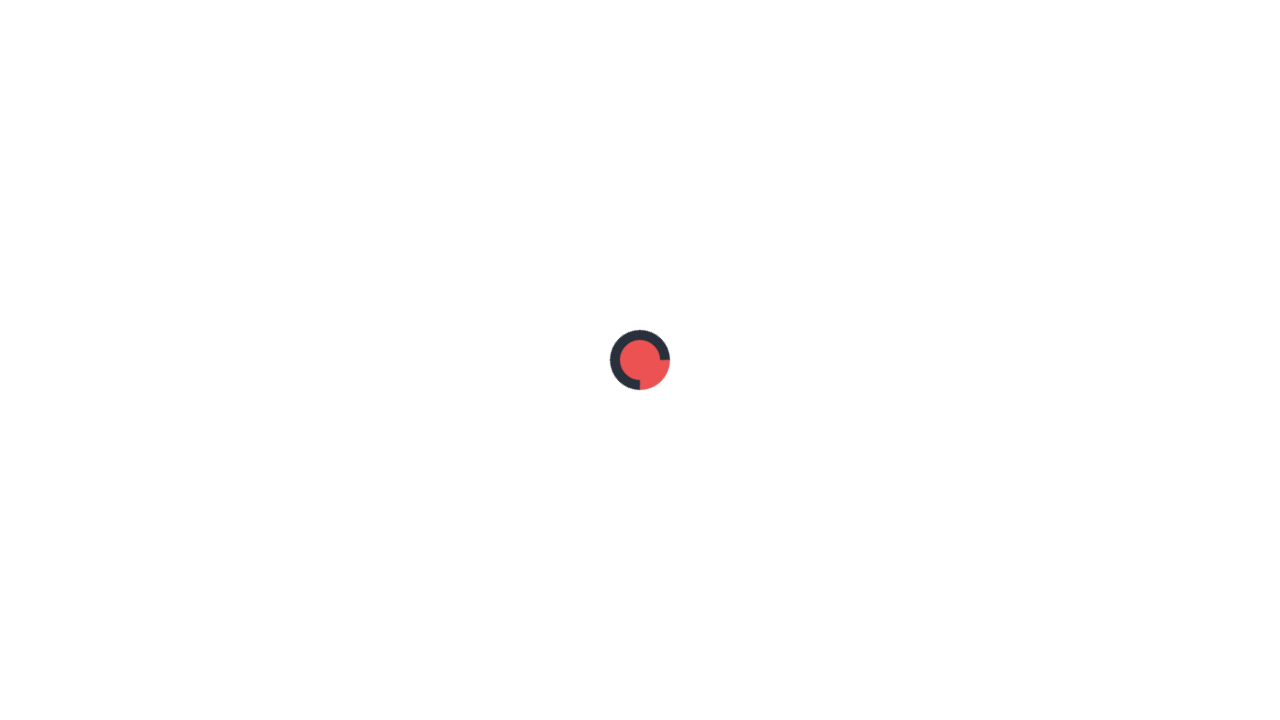

New page finished loading
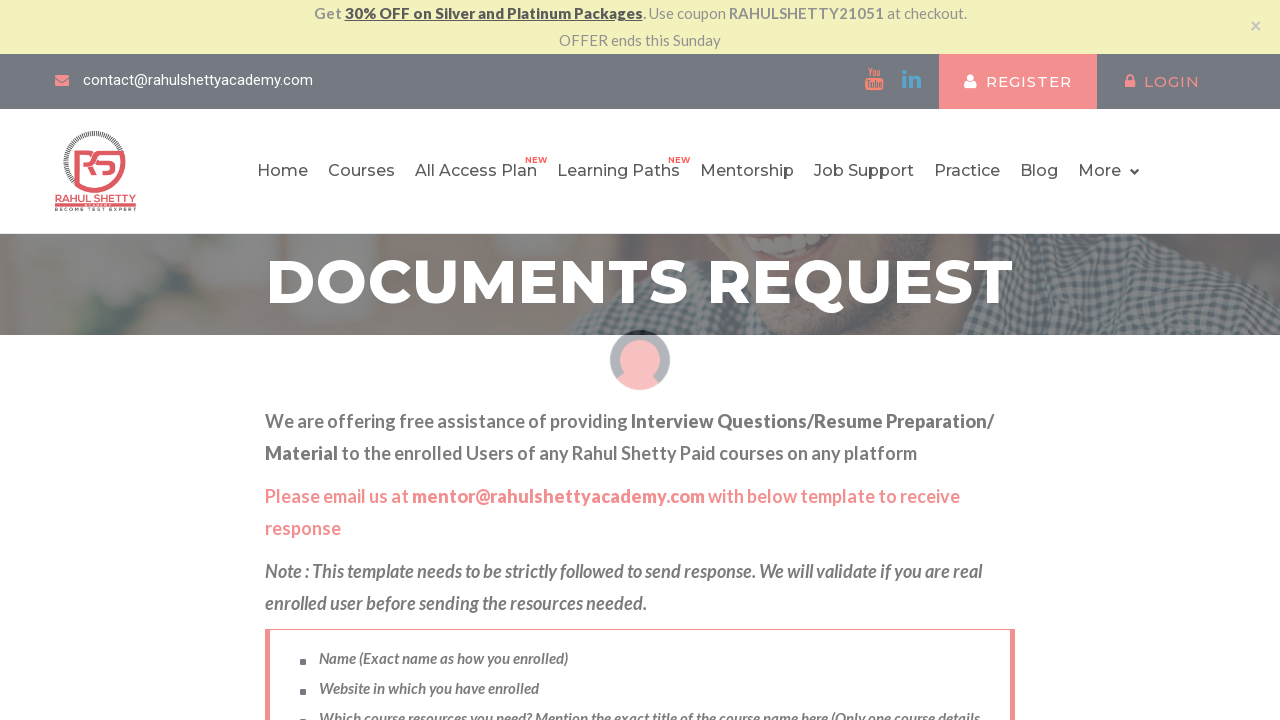

Extracted text content from red element on new page
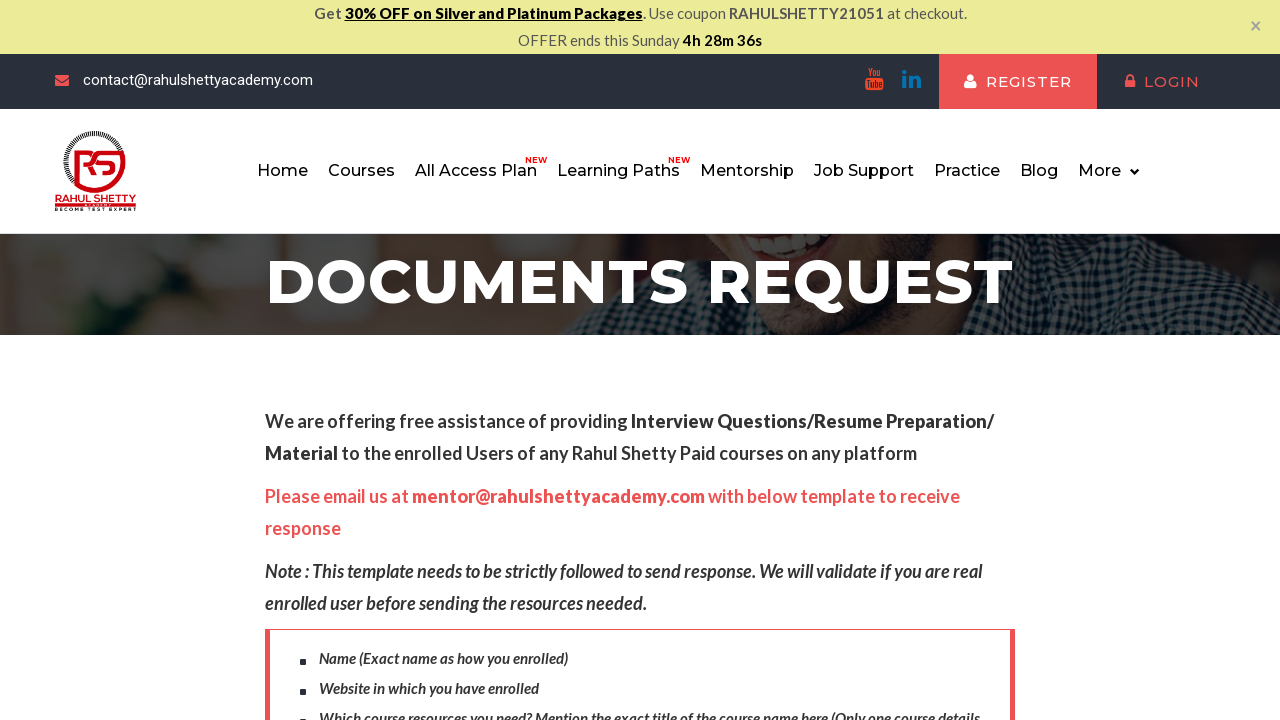

Split text content by '@' delimiter
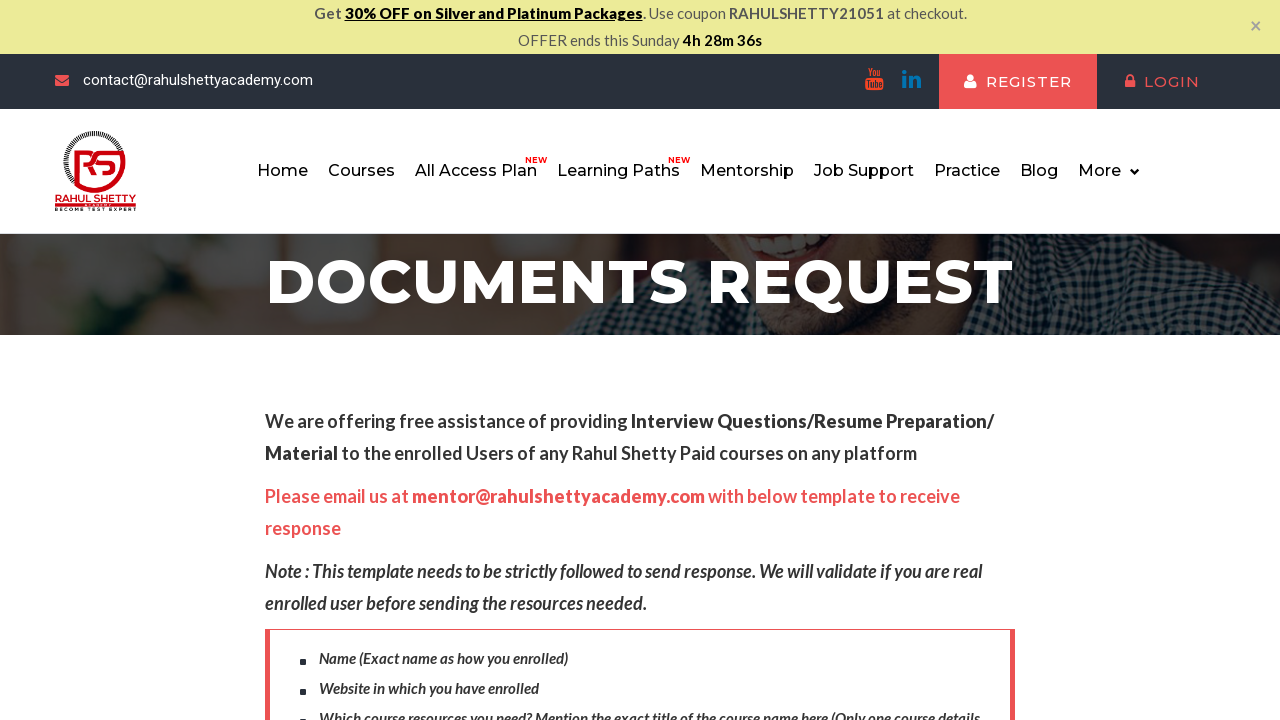

Extracted domain from text: rahulshettyacademy.com
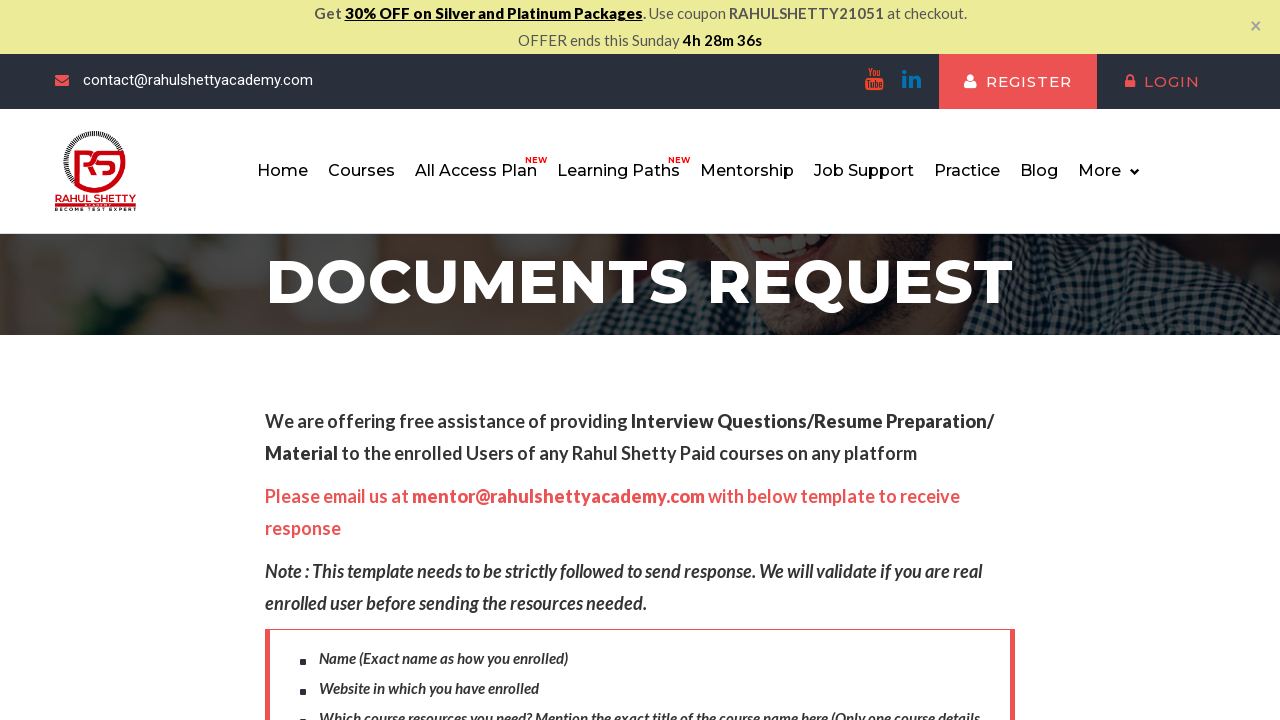

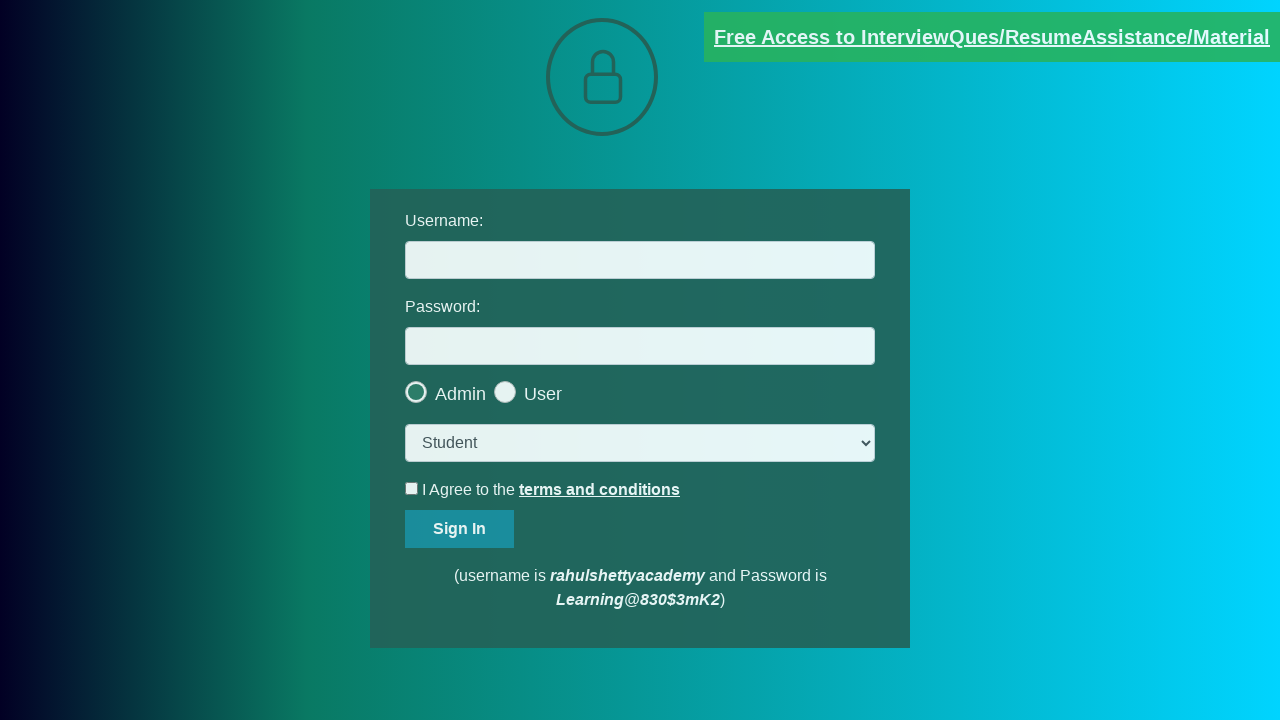